Tests the date picker element on Selenium's web form page by clicking on it and verifying the weekday header shows "Su" for Sunday

Starting URL: https://www.selenium.dev/selenium/web/web-form.html

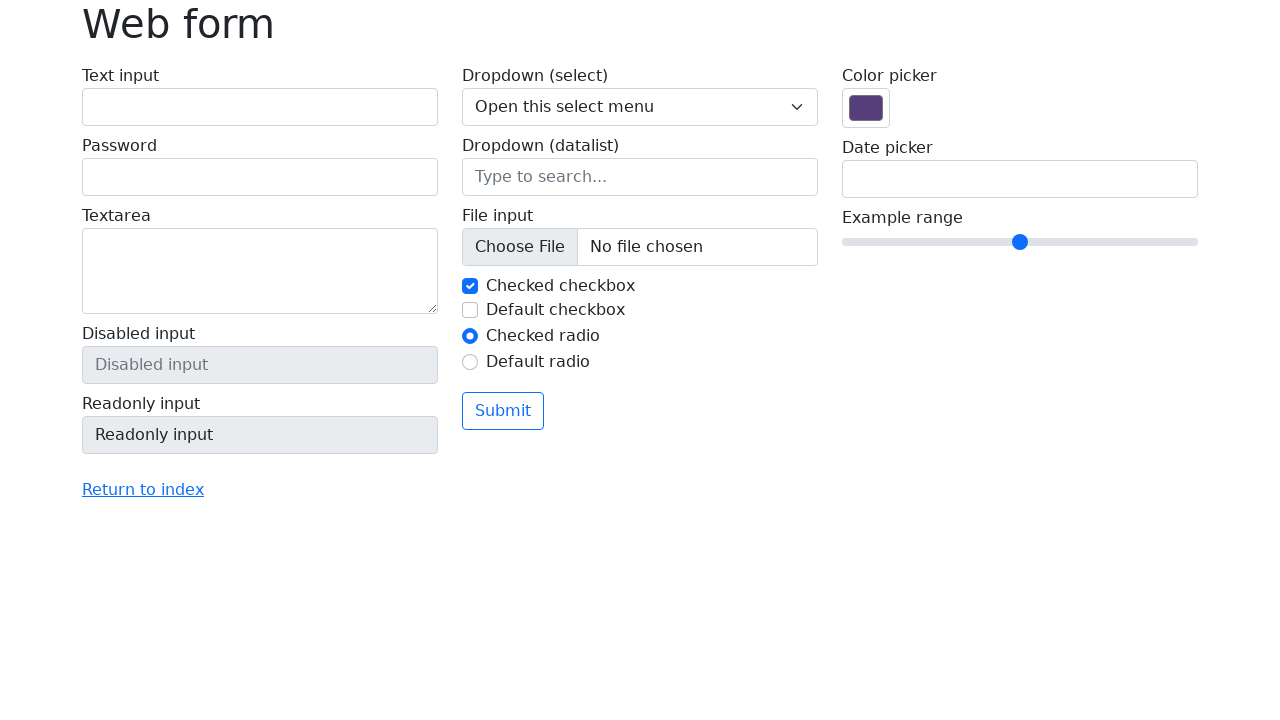

Navigated to Selenium web form page
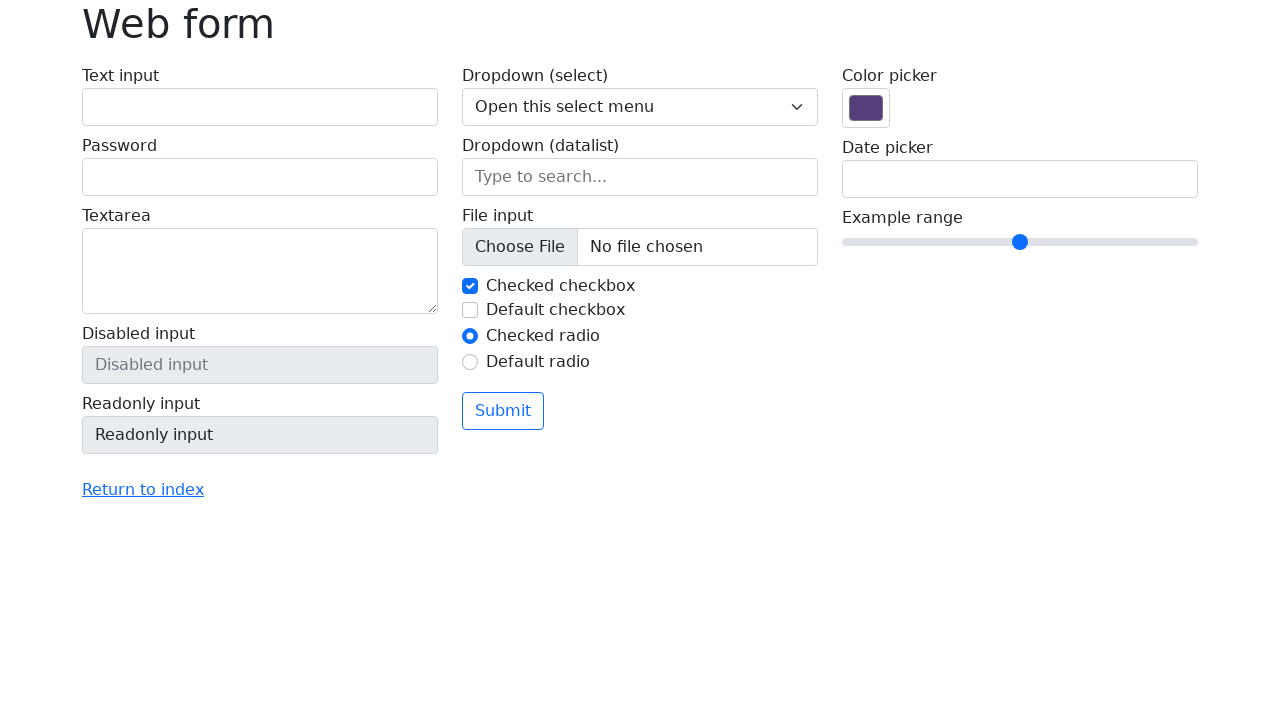

Clicked on the date picker input field at (1020, 179) on input[name='my-date']
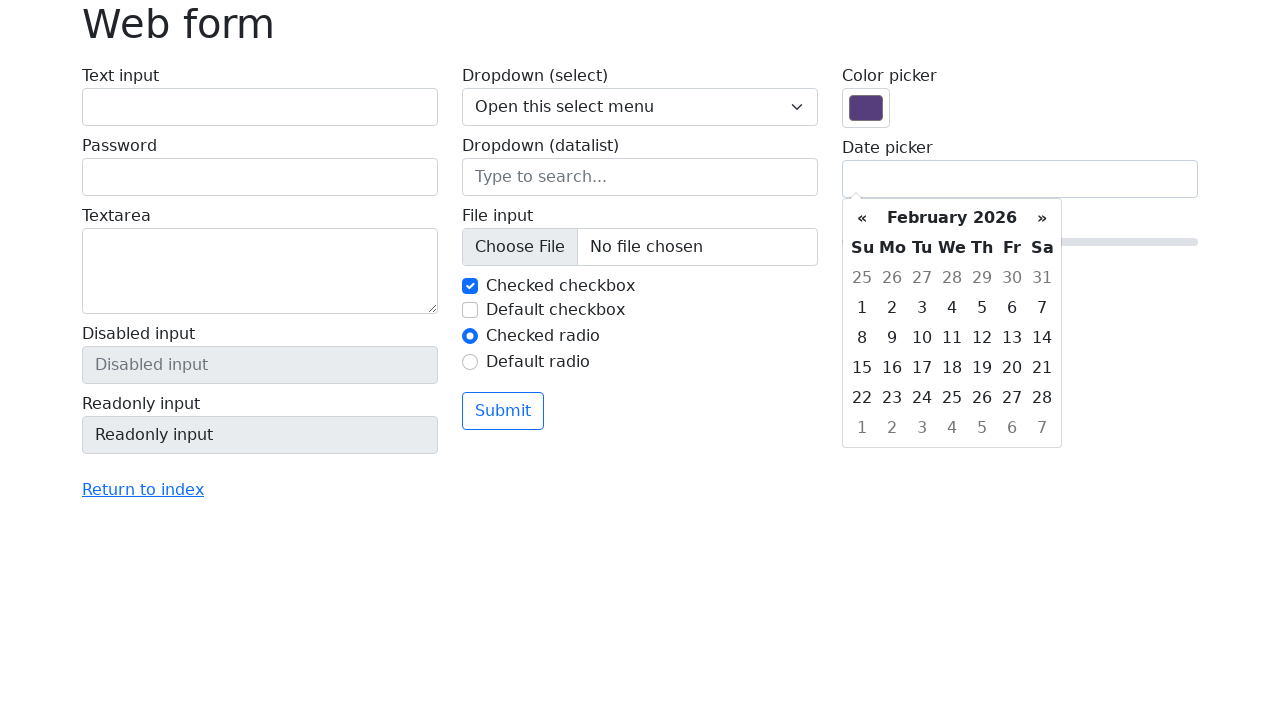

Waited for weekday header element to appear
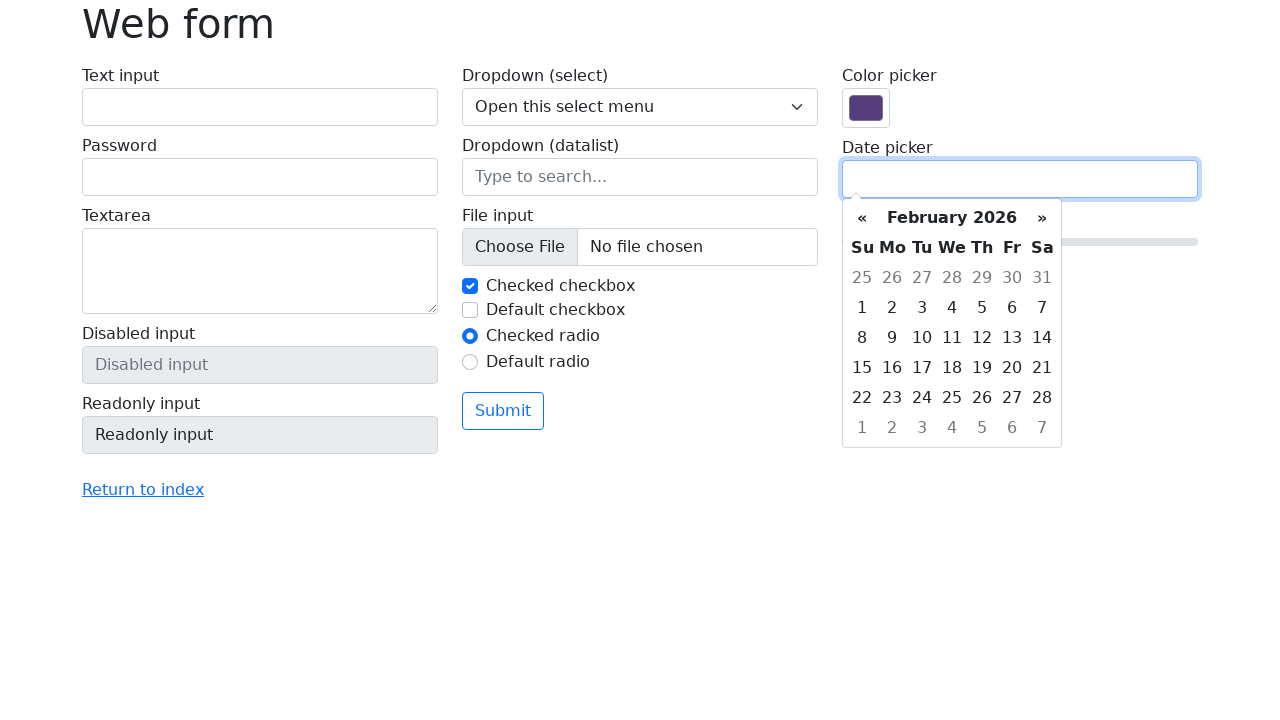

Verified weekday header shows 'Su' for Sunday
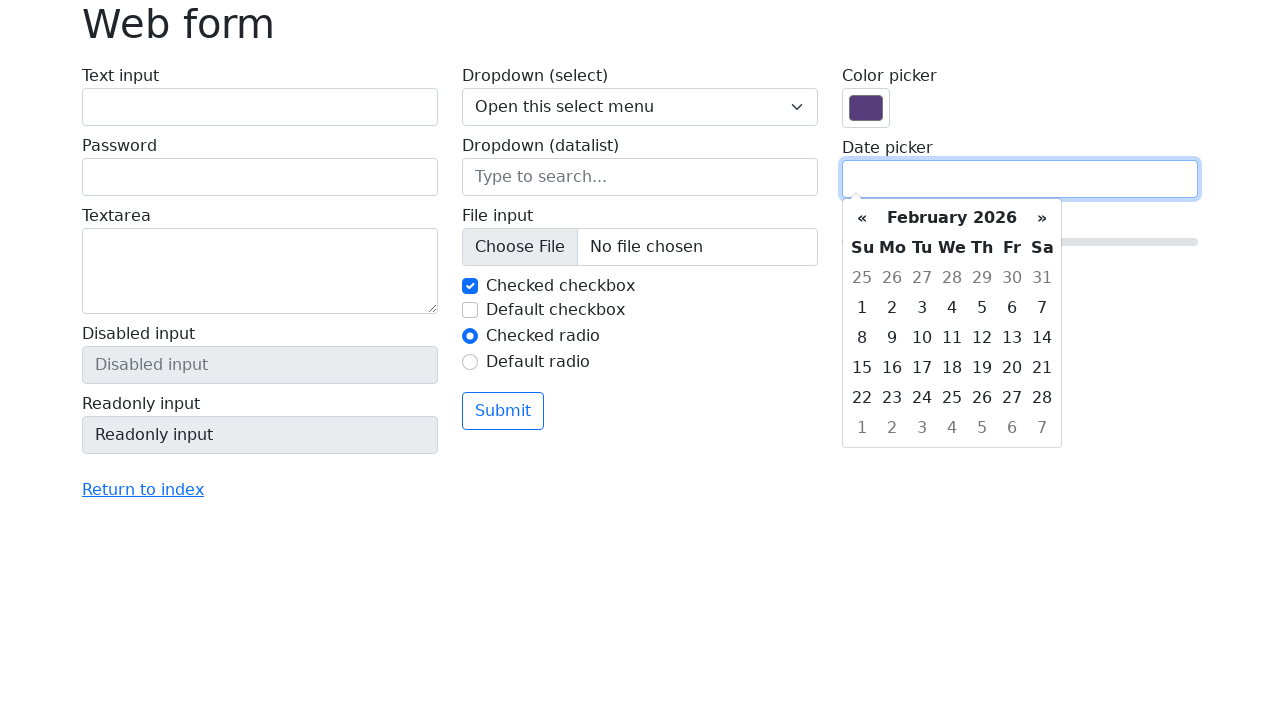

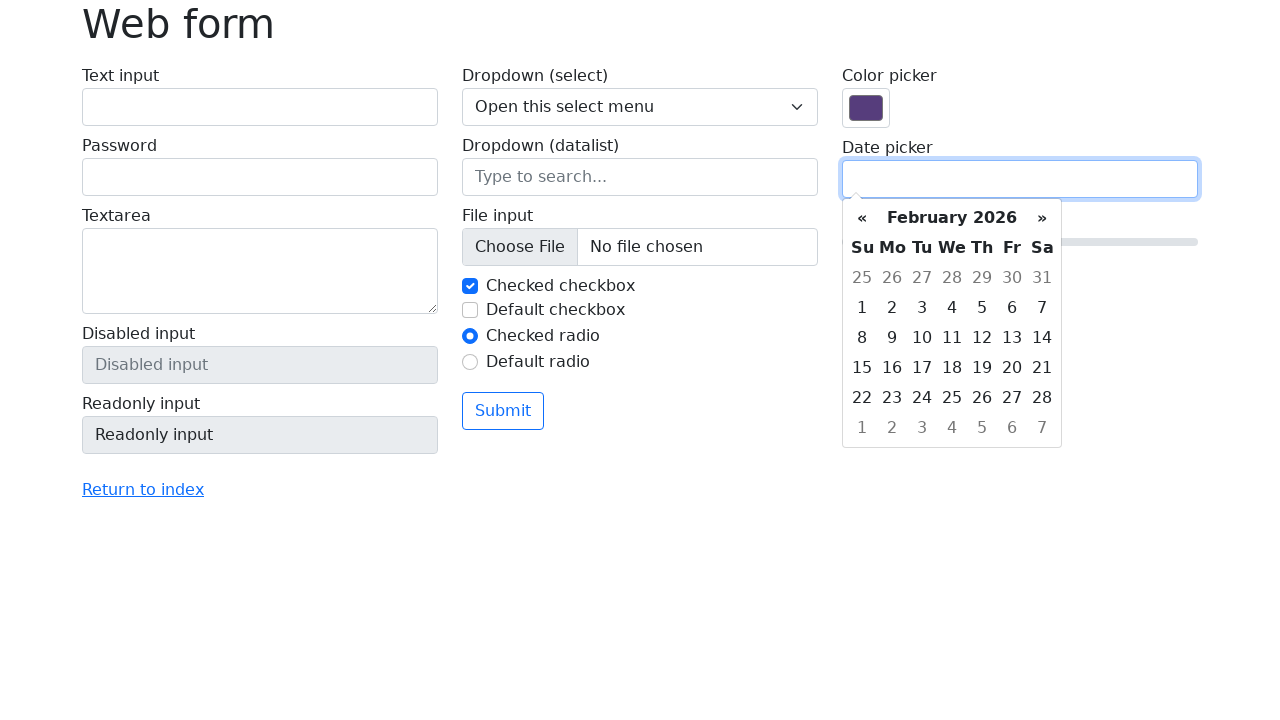